Tests a registration form by filling all required fields and submitting the form, then verifying the success message

Starting URL: http://suninjuly.github.io/registration1.html

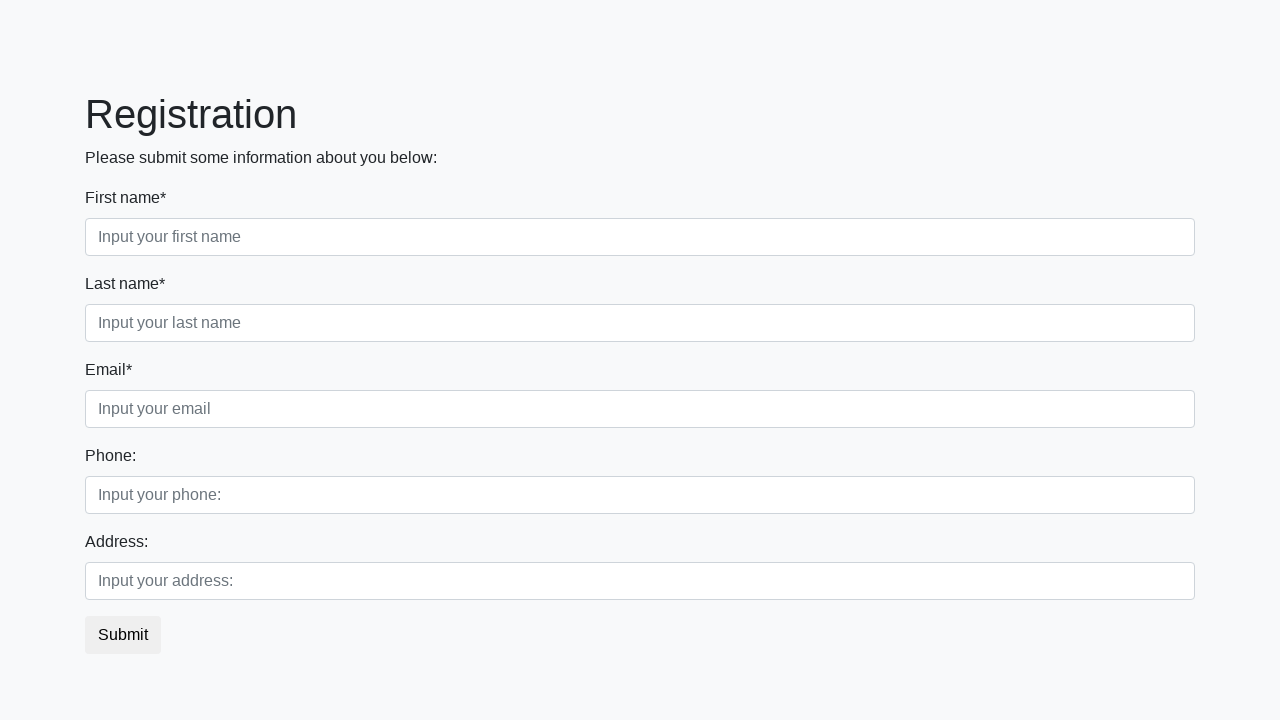

Navigated to registration form page
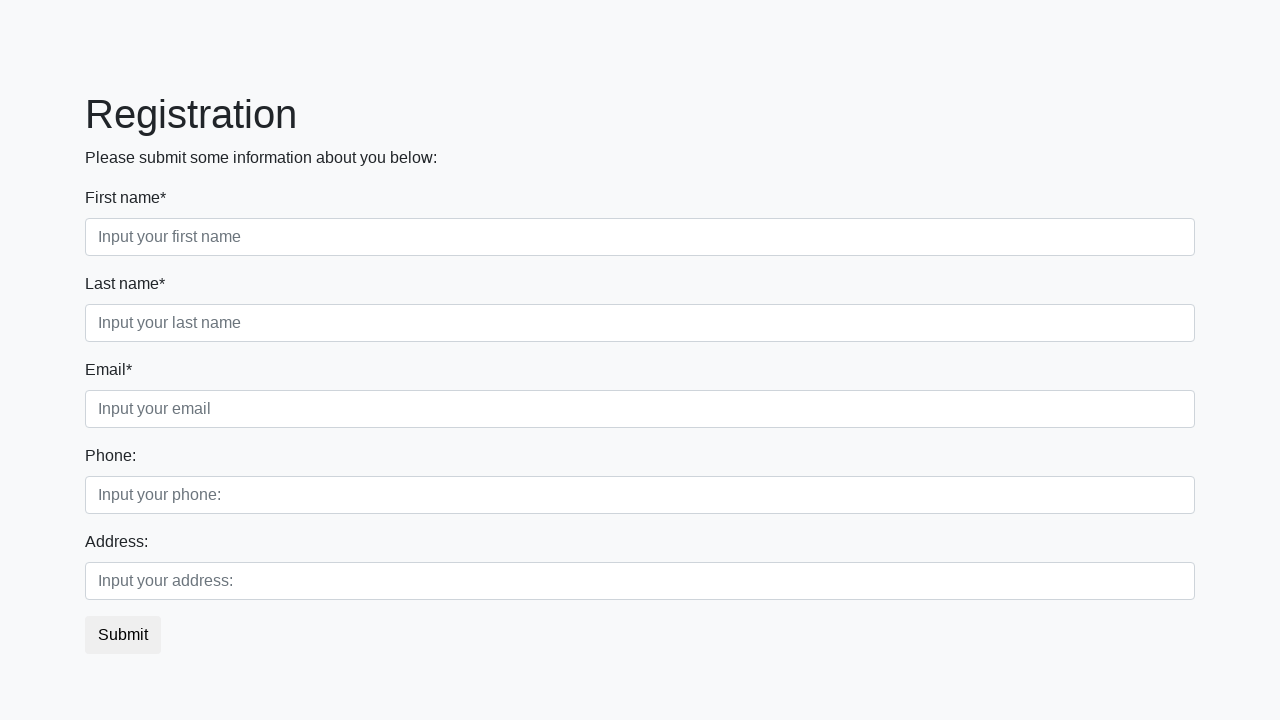

Located all required input fields
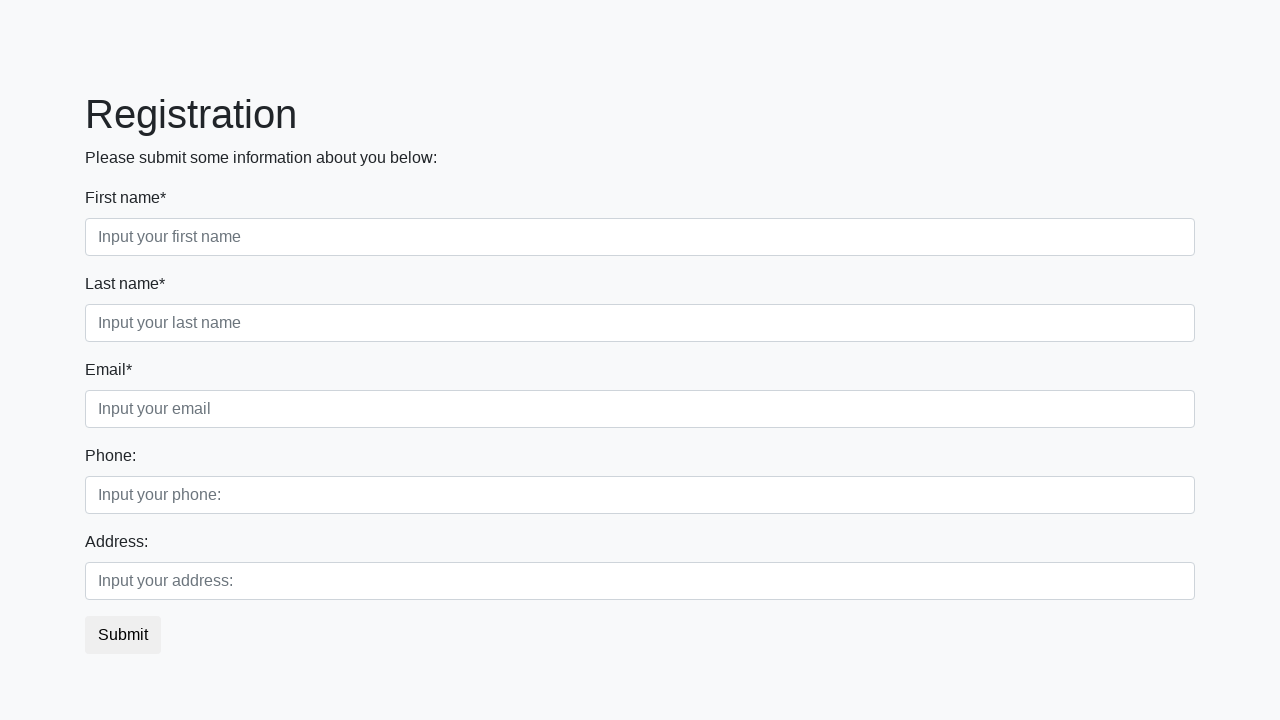

Filled a required field with test data on input[required] >> nth=0
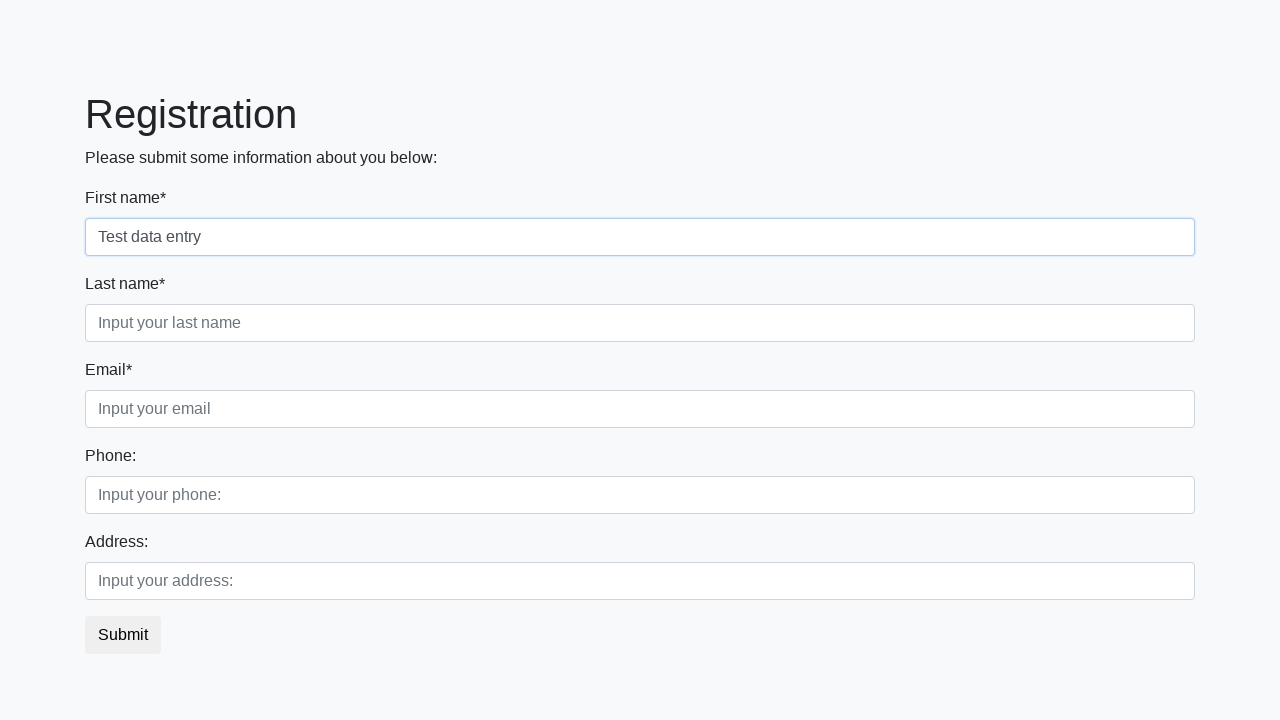

Filled a required field with test data on input[required] >> nth=1
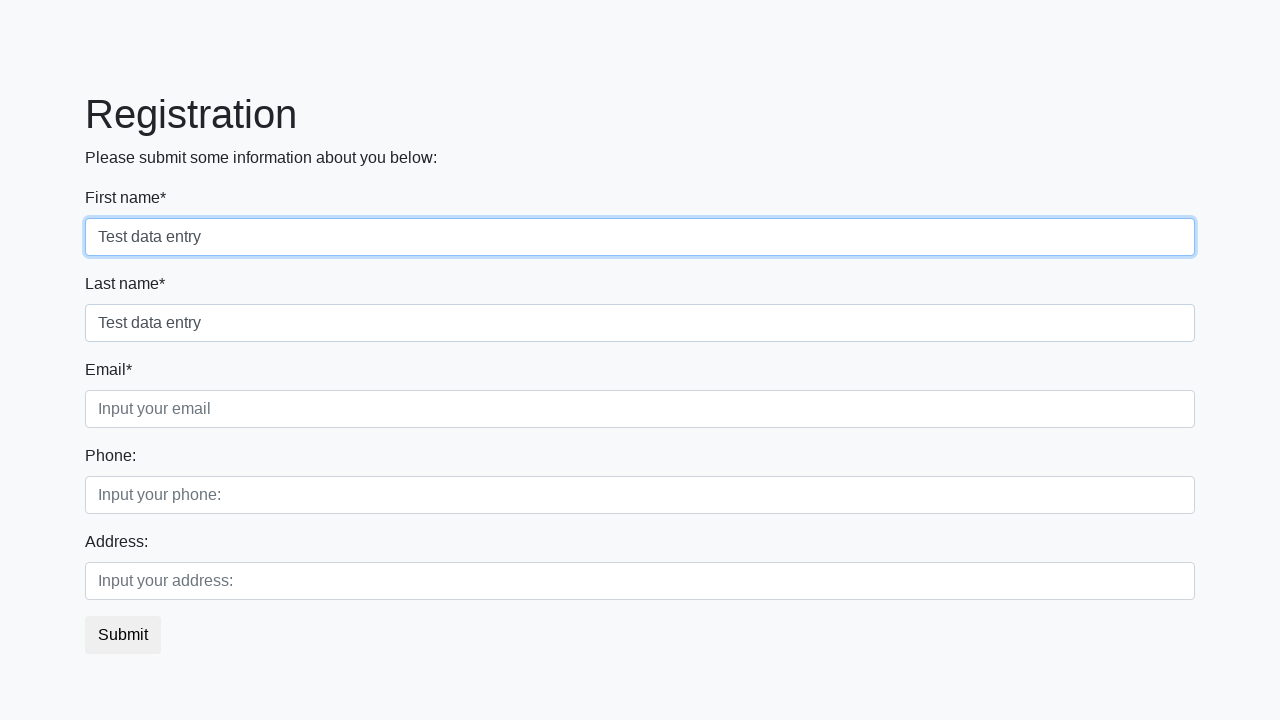

Filled a required field with test data on input[required] >> nth=2
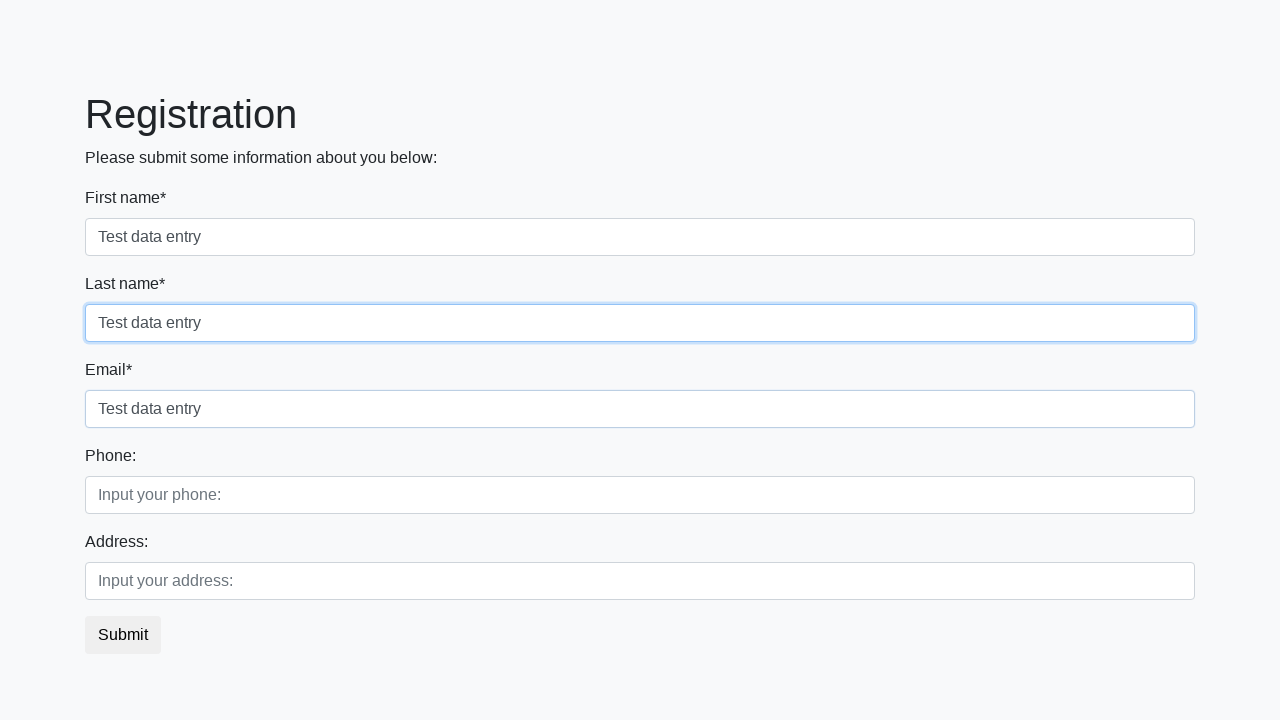

Clicked the submit button at (123, 635) on button.btn
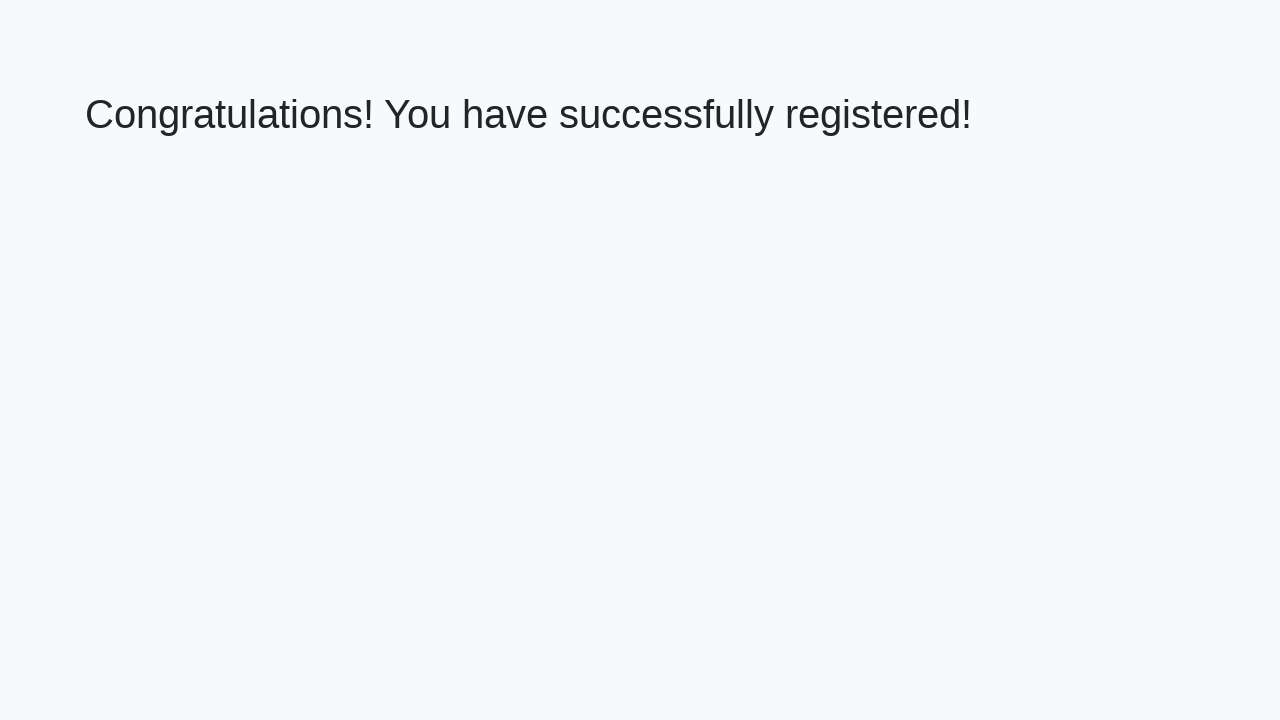

Success message heading loaded
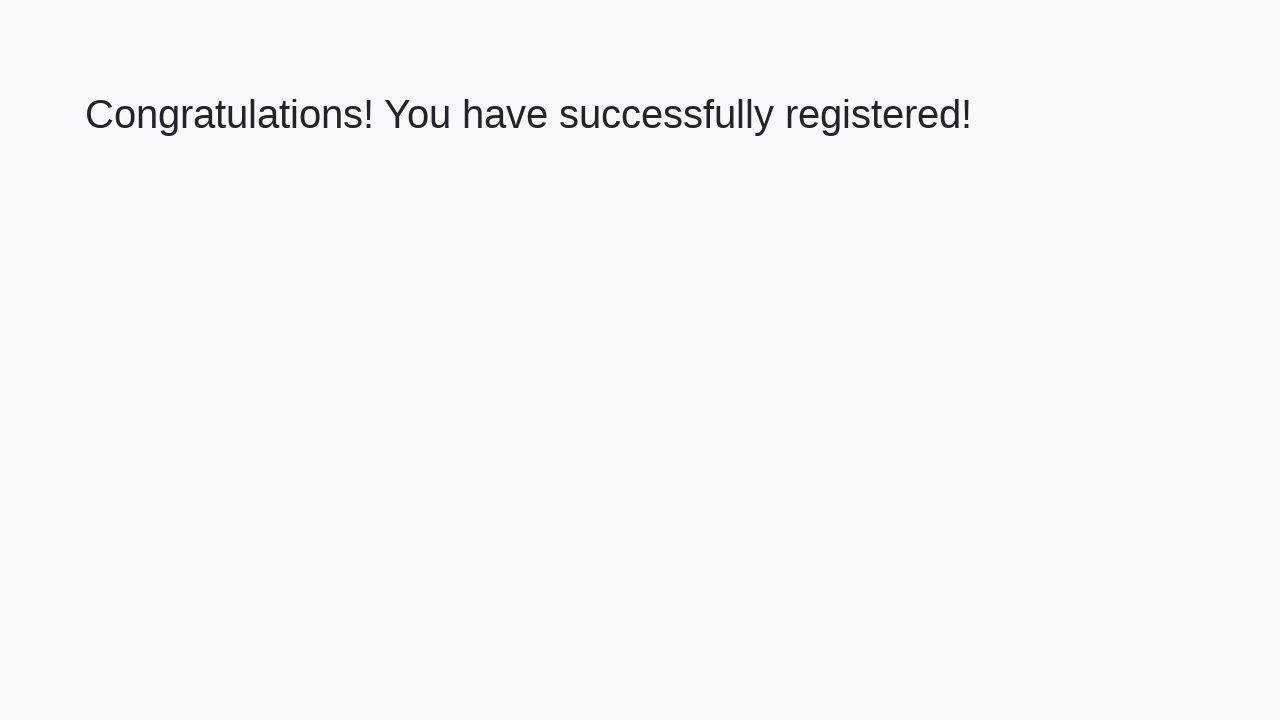

Retrieved success message text
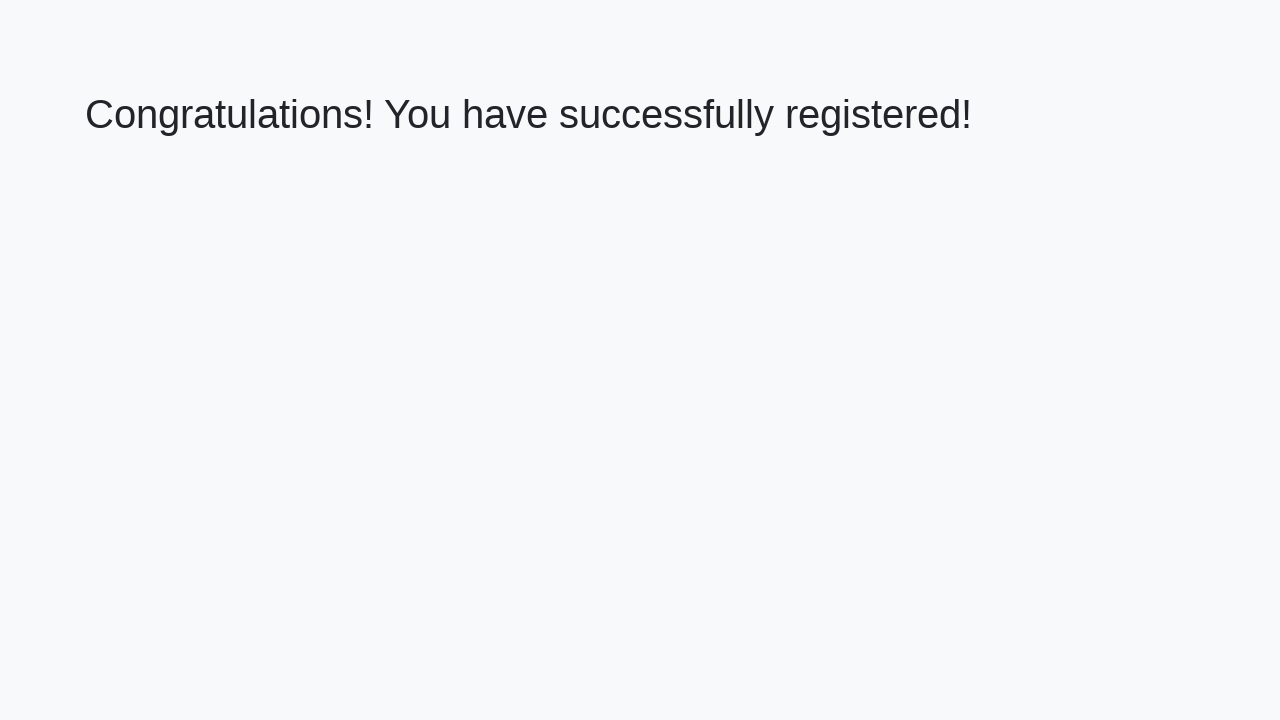

Verified 'Congratulations' text is present in success message
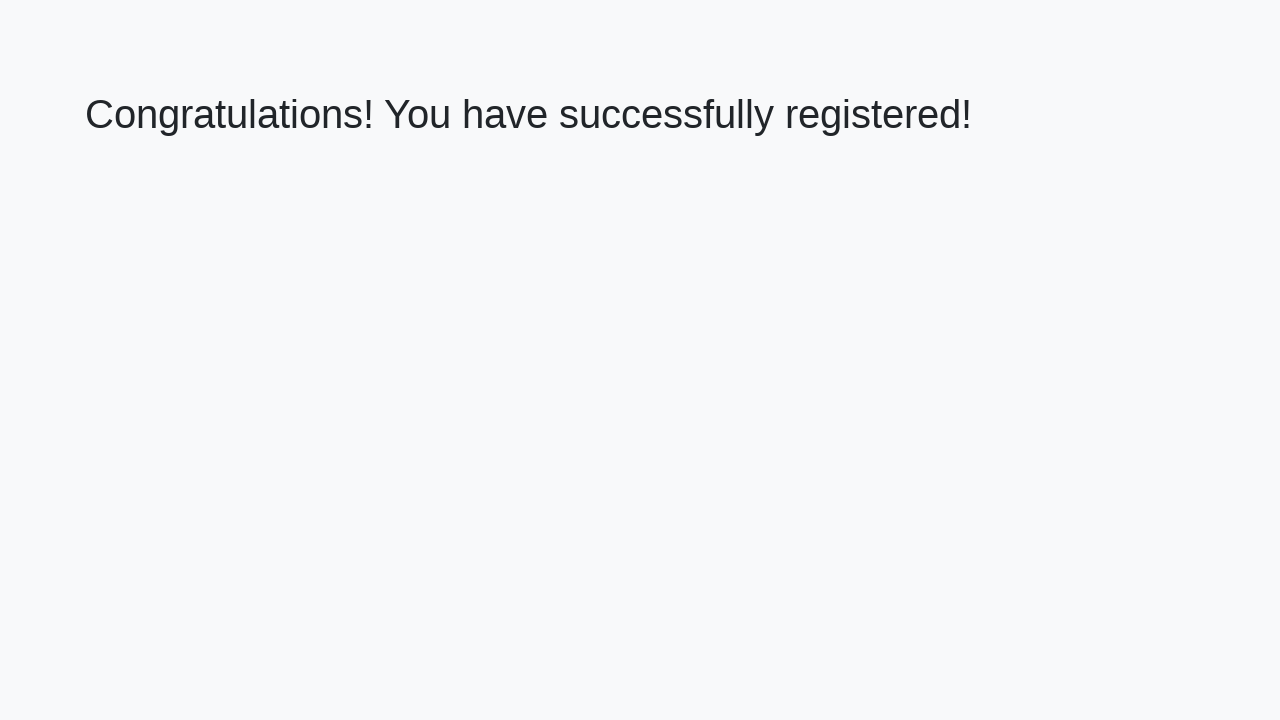

Verified full success message text matches expected value
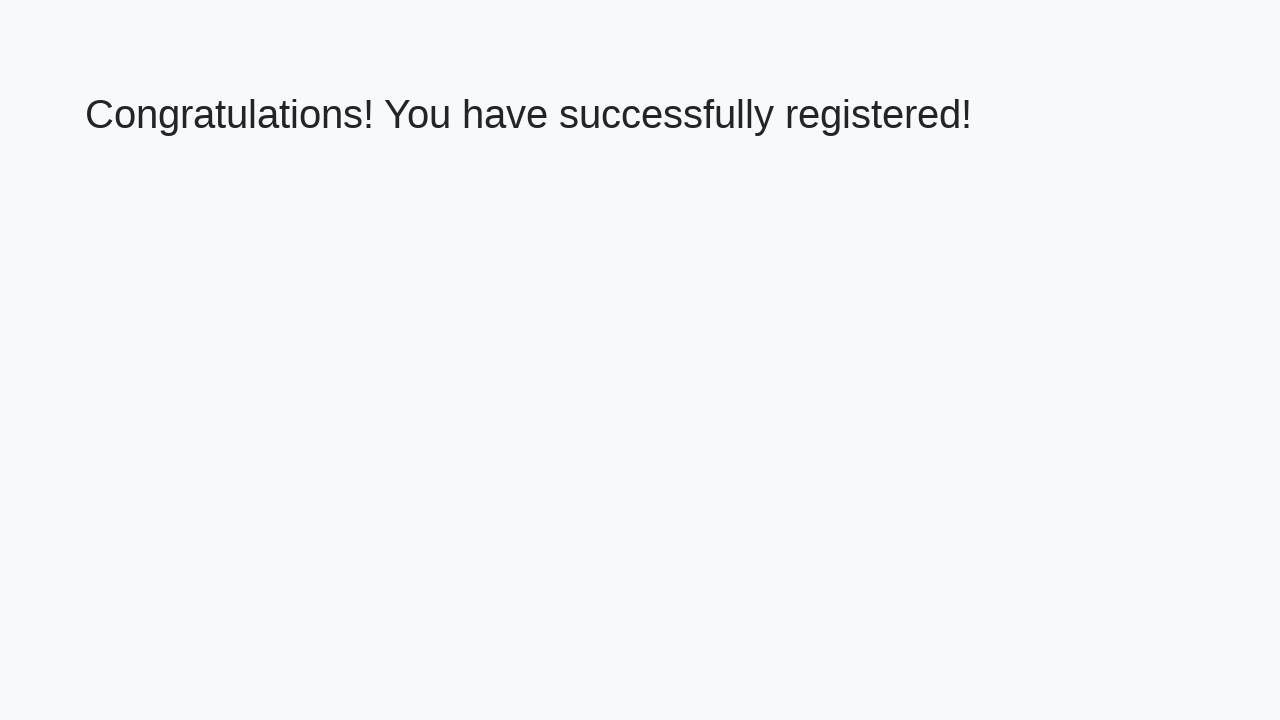

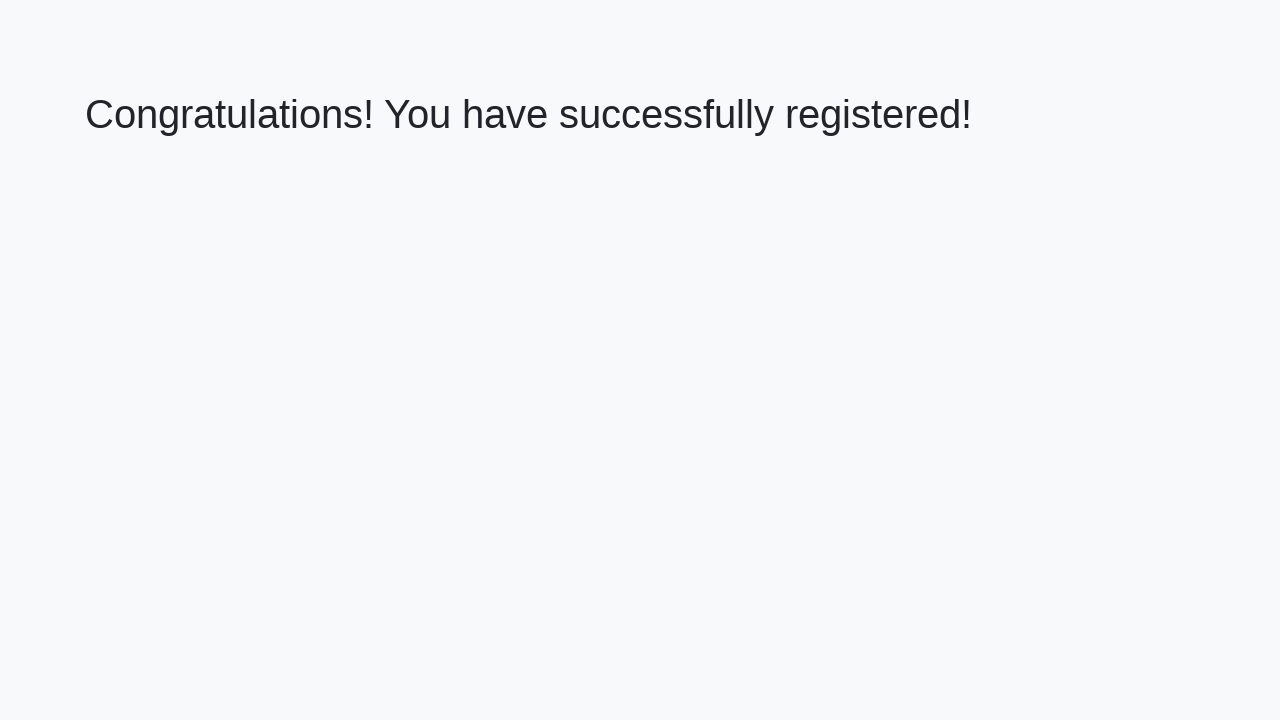